Tests opting out of A/B testing by first visiting the homepage, adding an opt-out cookie, then navigating to the A/B test page and verifying the opt-out is effective.

Starting URL: http://the-internet.herokuapp.com

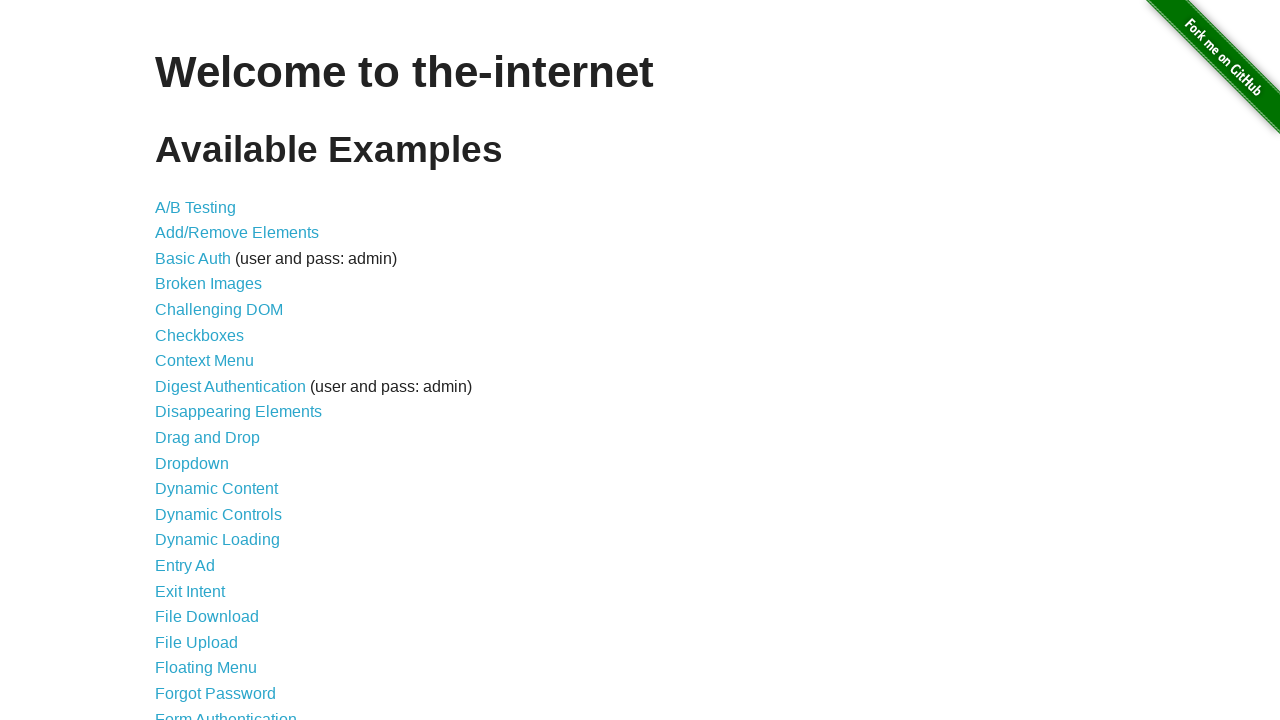

Added optimizelyOptOut cookie to opt out of A/B testing
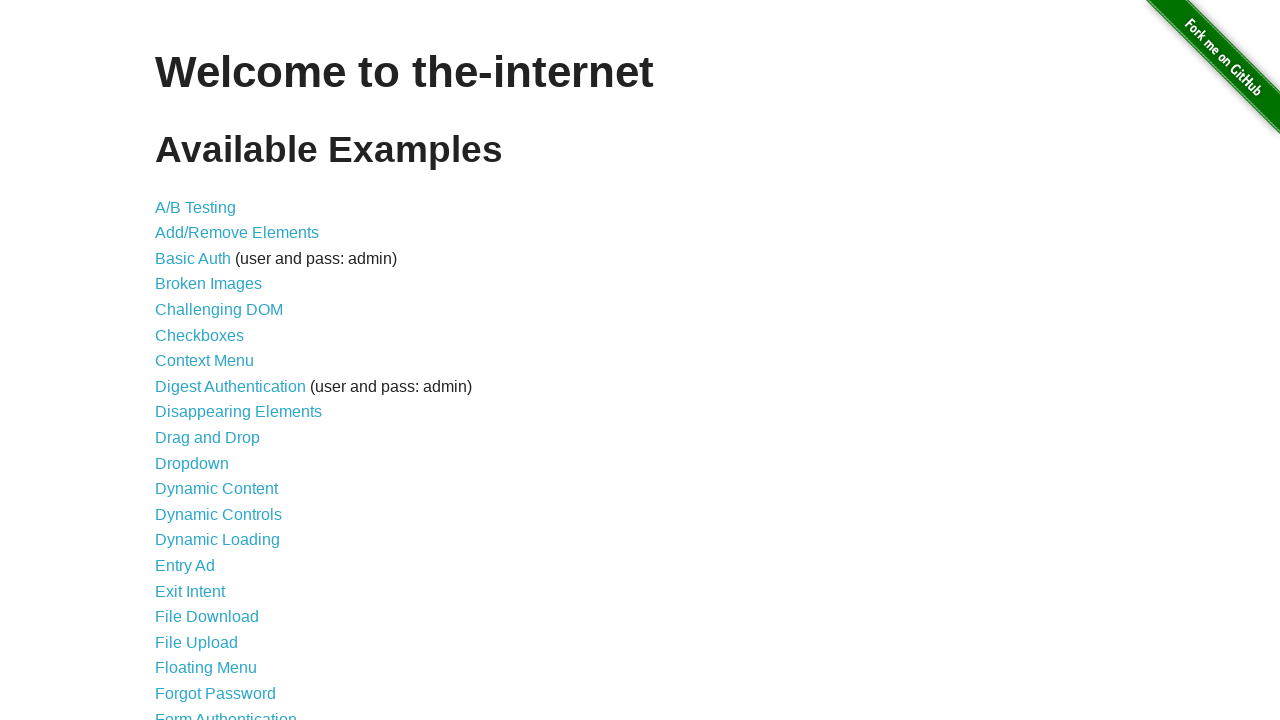

Navigated to A/B test page at http://the-internet.herokuapp.com/abtest
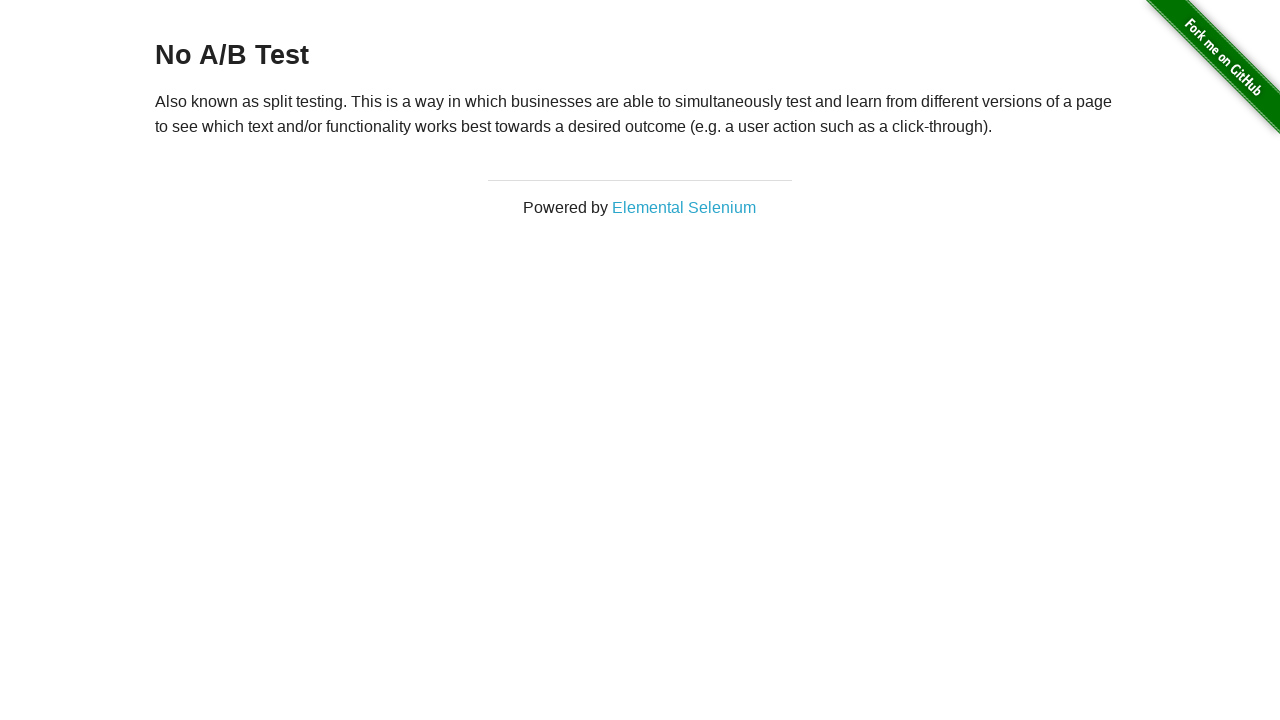

Retrieved heading text from page
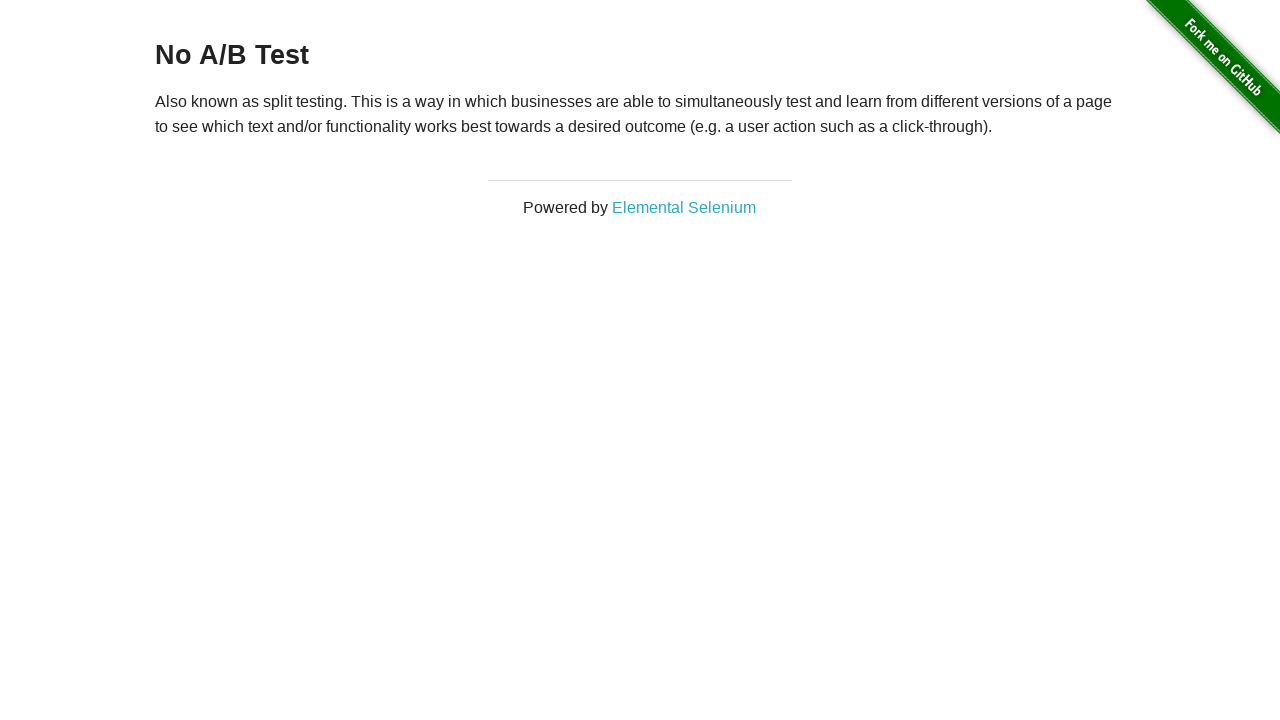

Verified opt-out is effective: heading displays 'No A/B Test'
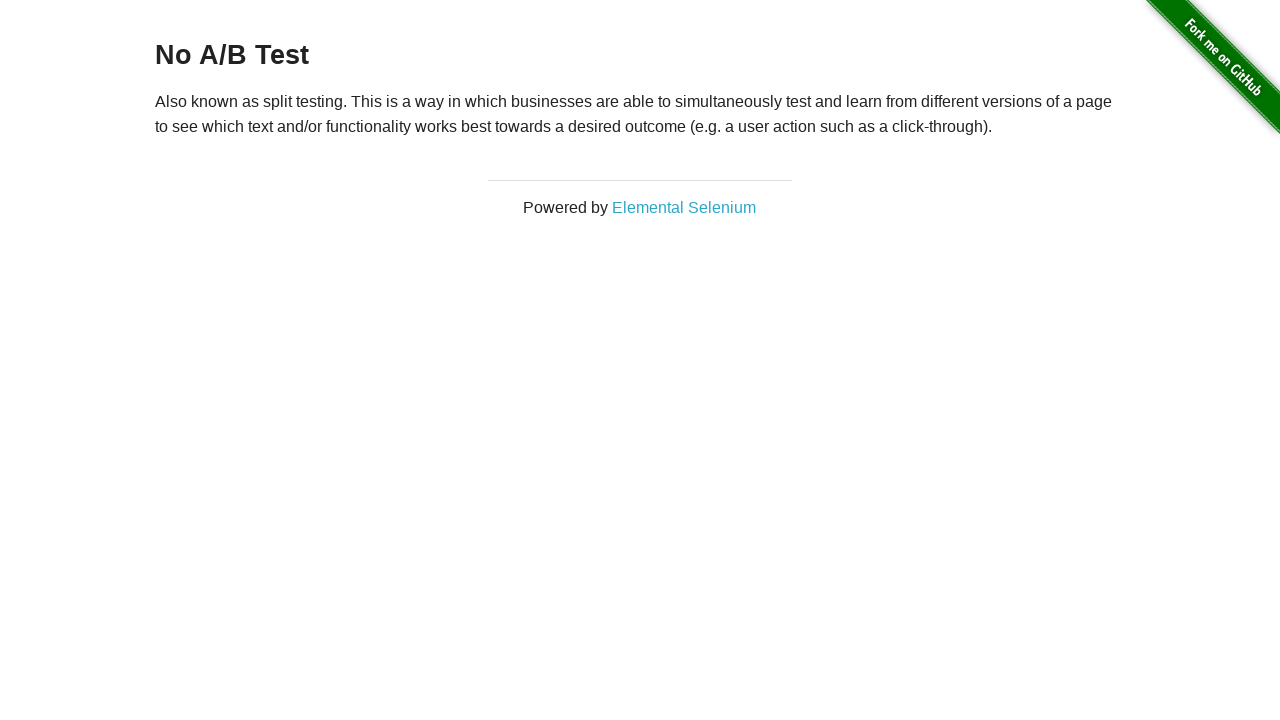

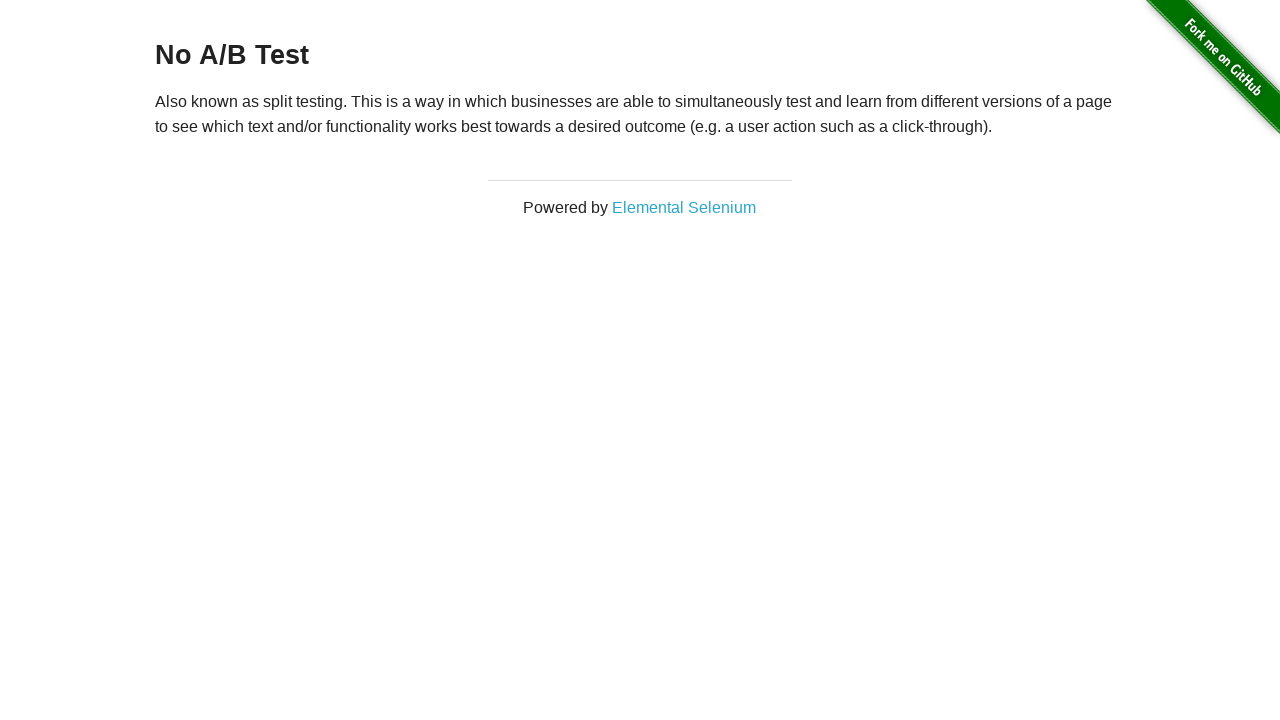